Navigates to OrangeHRM login page and clicks on OrangeHRM.Inc link to verify it opens the official site in a new tab

Starting URL: https://opensource-demo.orangehrmlive.com/

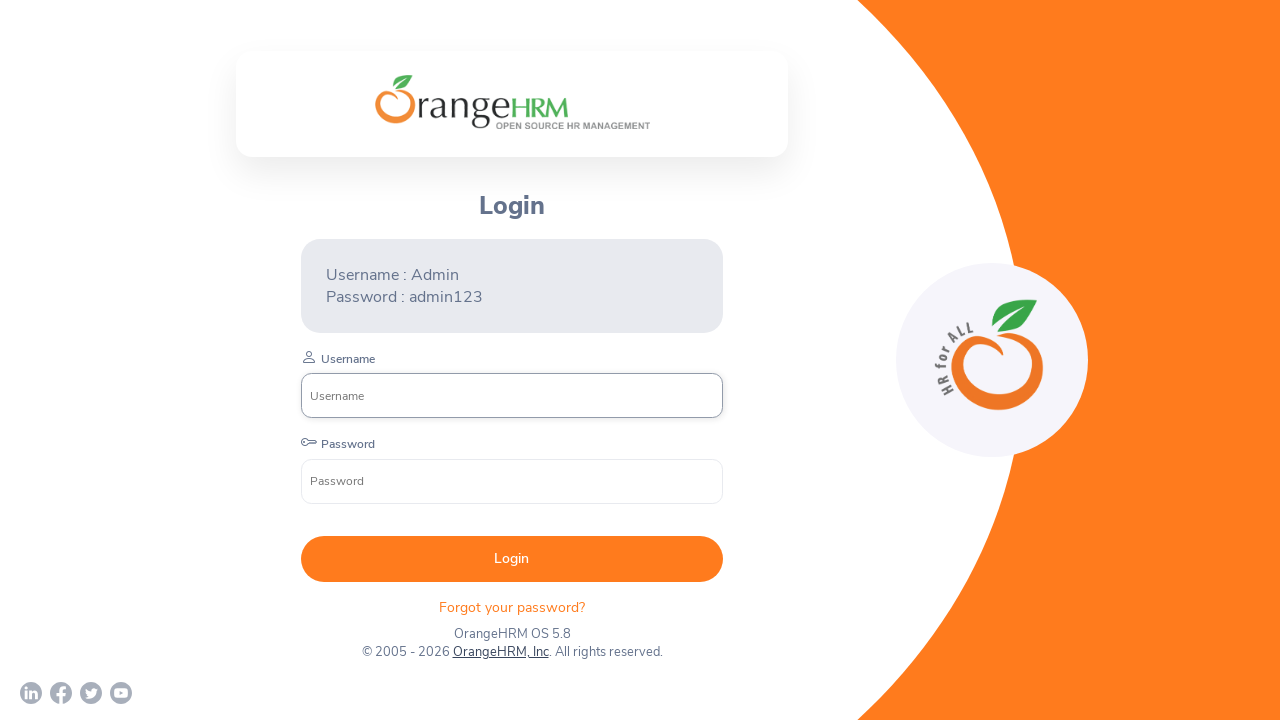

Clicked on OrangeHRM.Inc link to open official site in new tab at (500, 652) on a[href*='orangehrm.com']
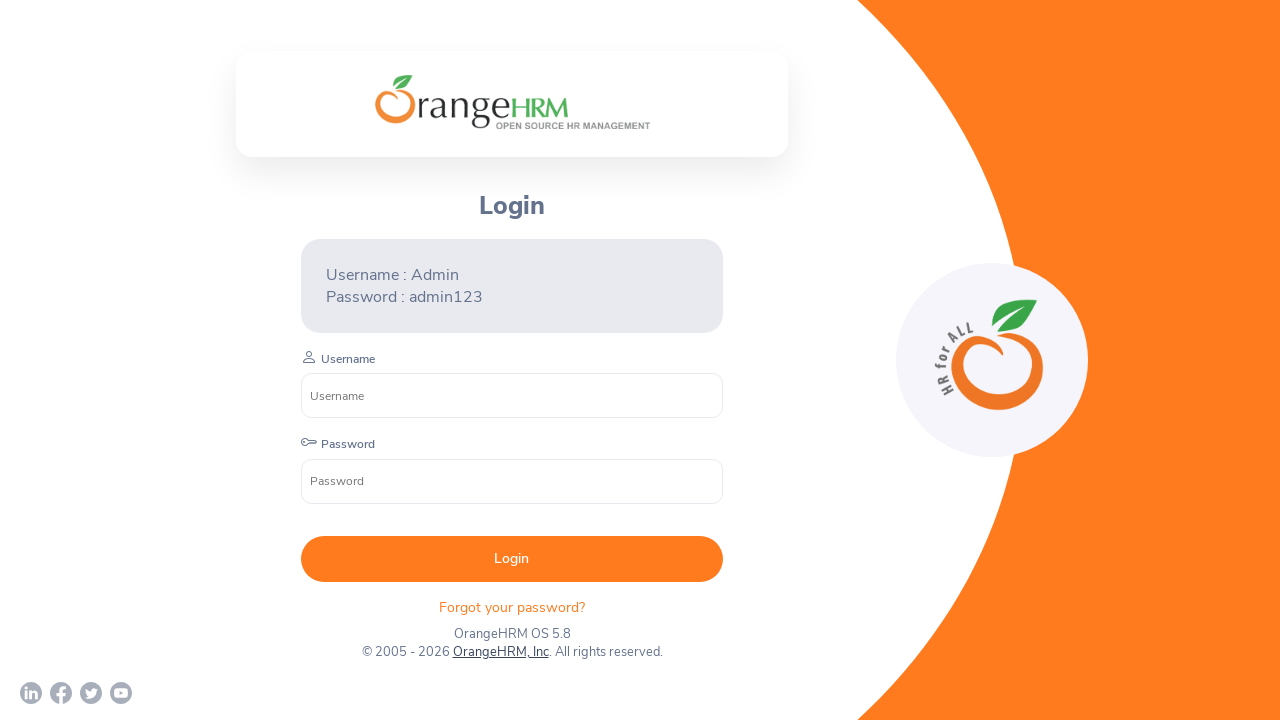

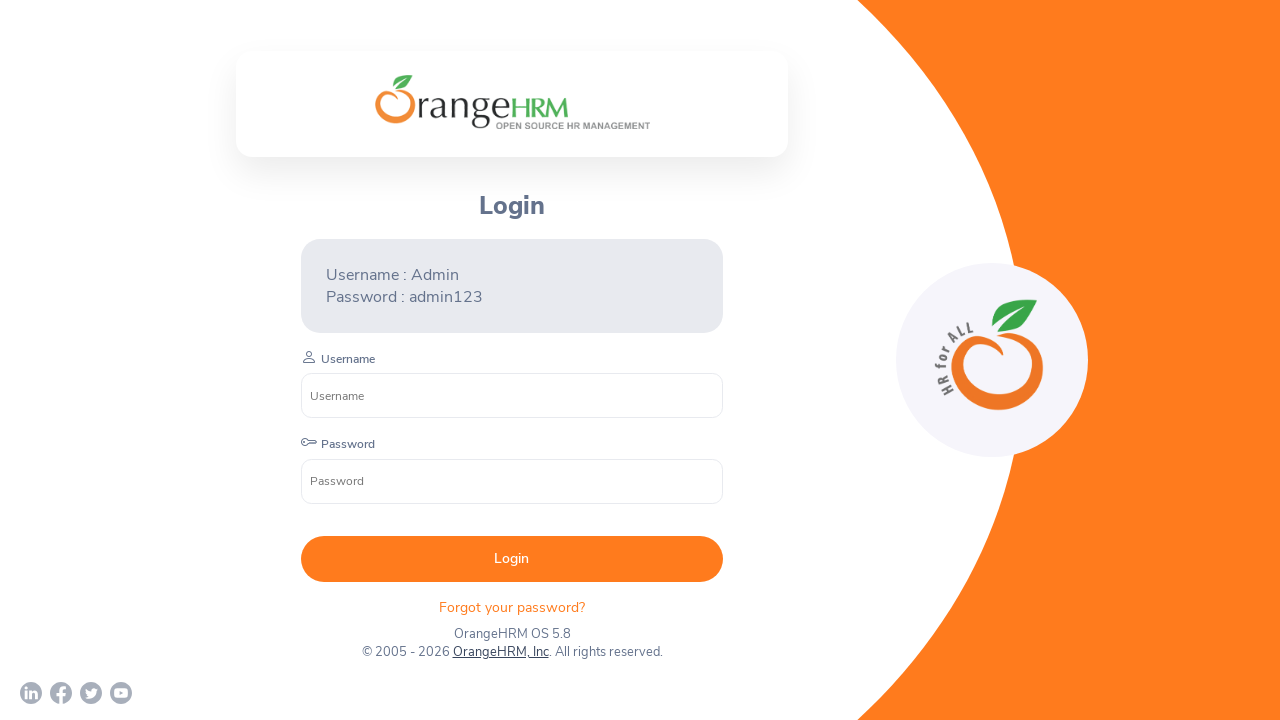